Tests JavaScript alert handling by clicking a button that triggers an alert, then waiting for the alert to appear and accepting it.

Starting URL: https://letcode.in/waits

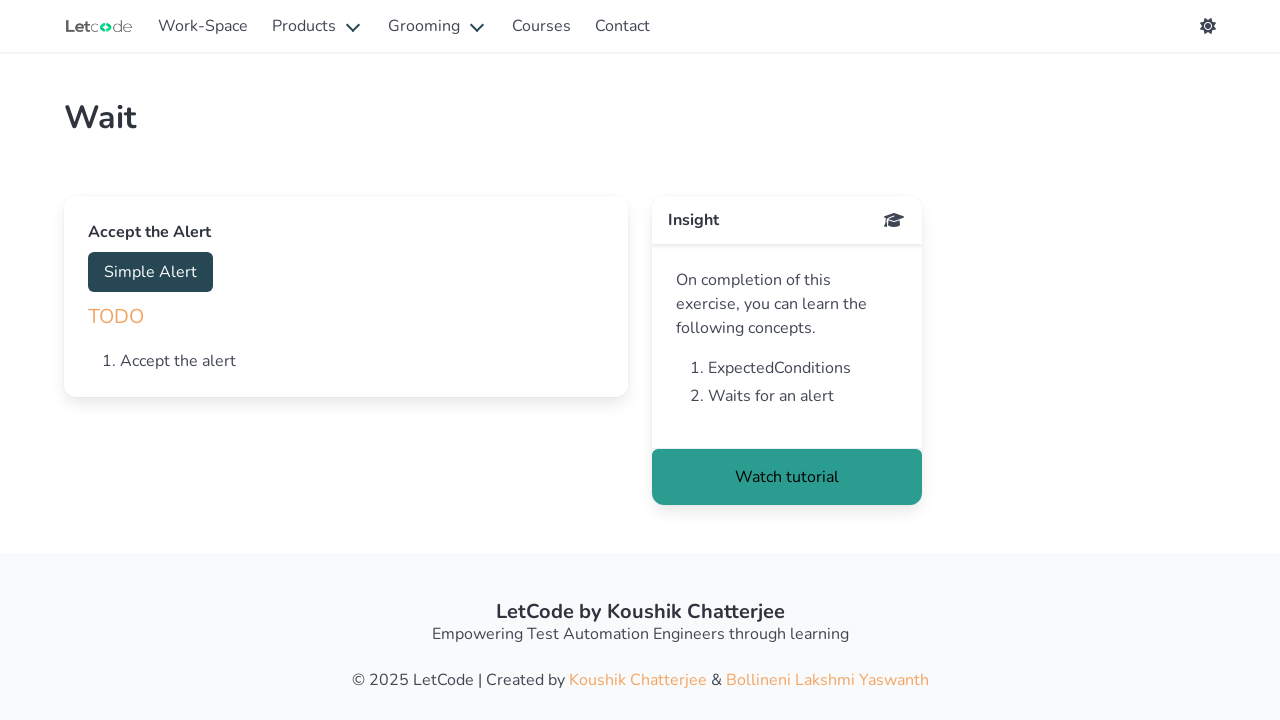

Clicked the accept button to trigger the alert at (150, 272) on #accept
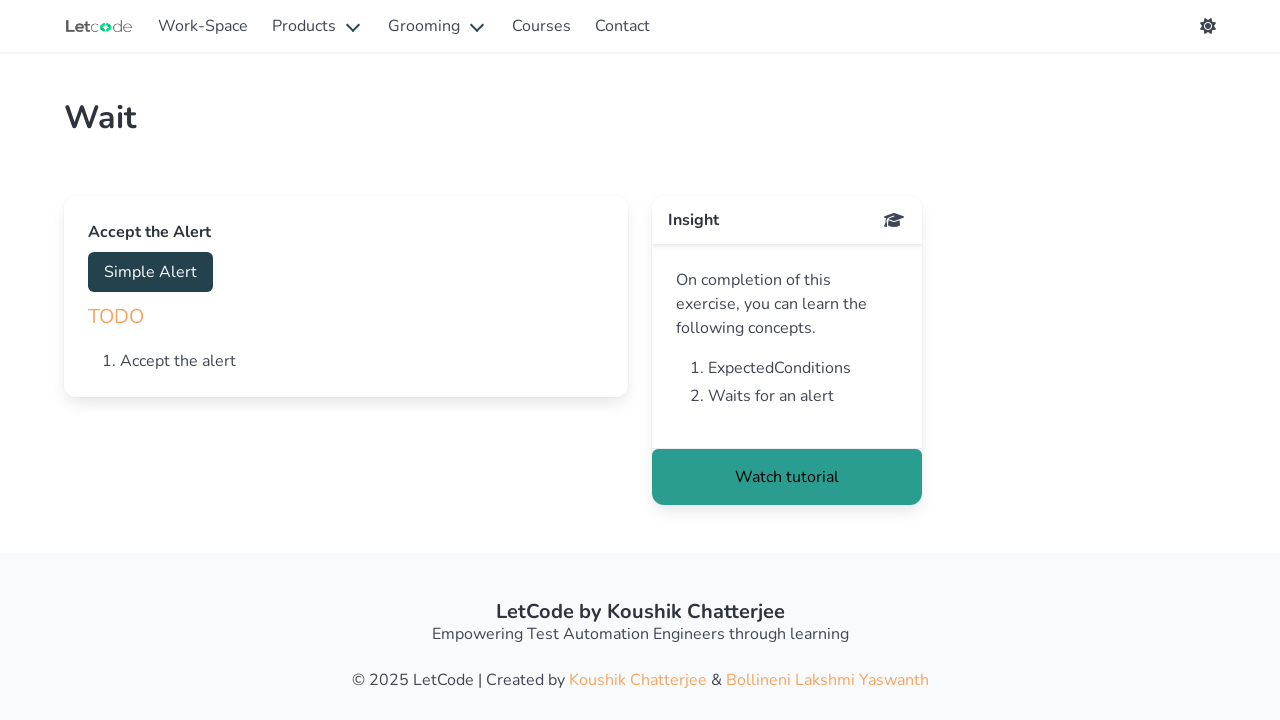

Set up dialog handler to accept alert
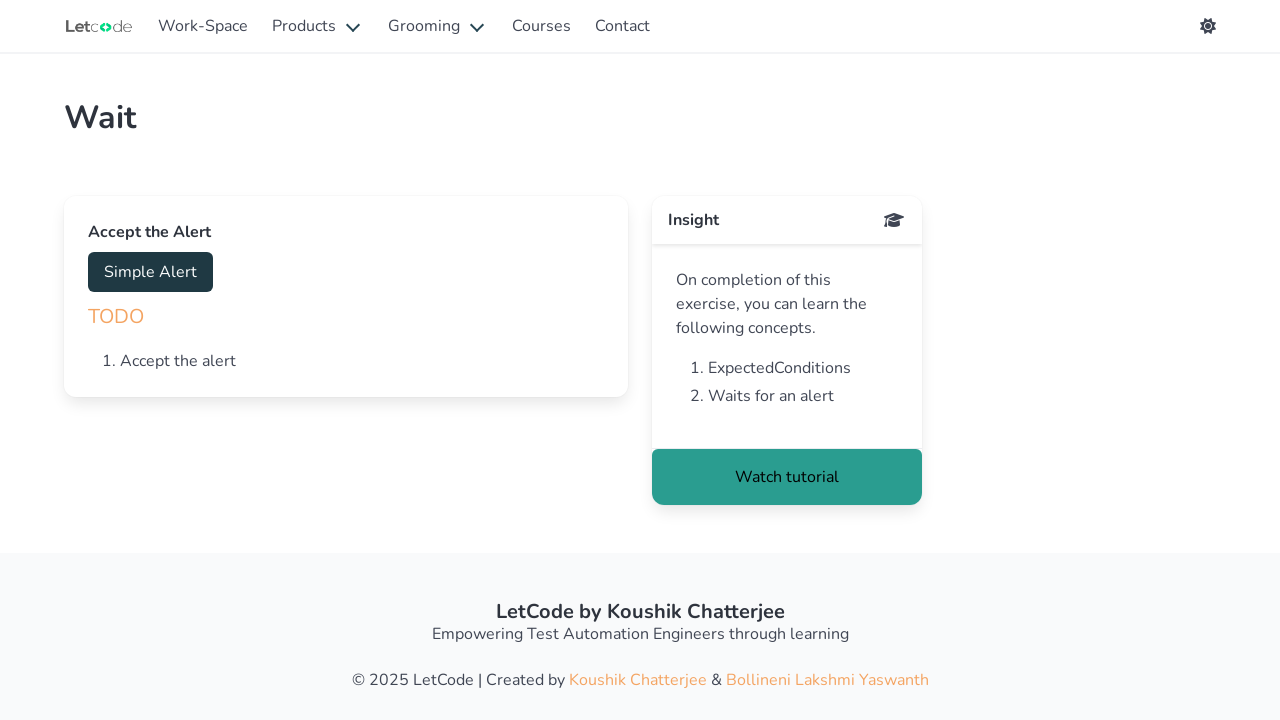

Registered custom dialog handler function
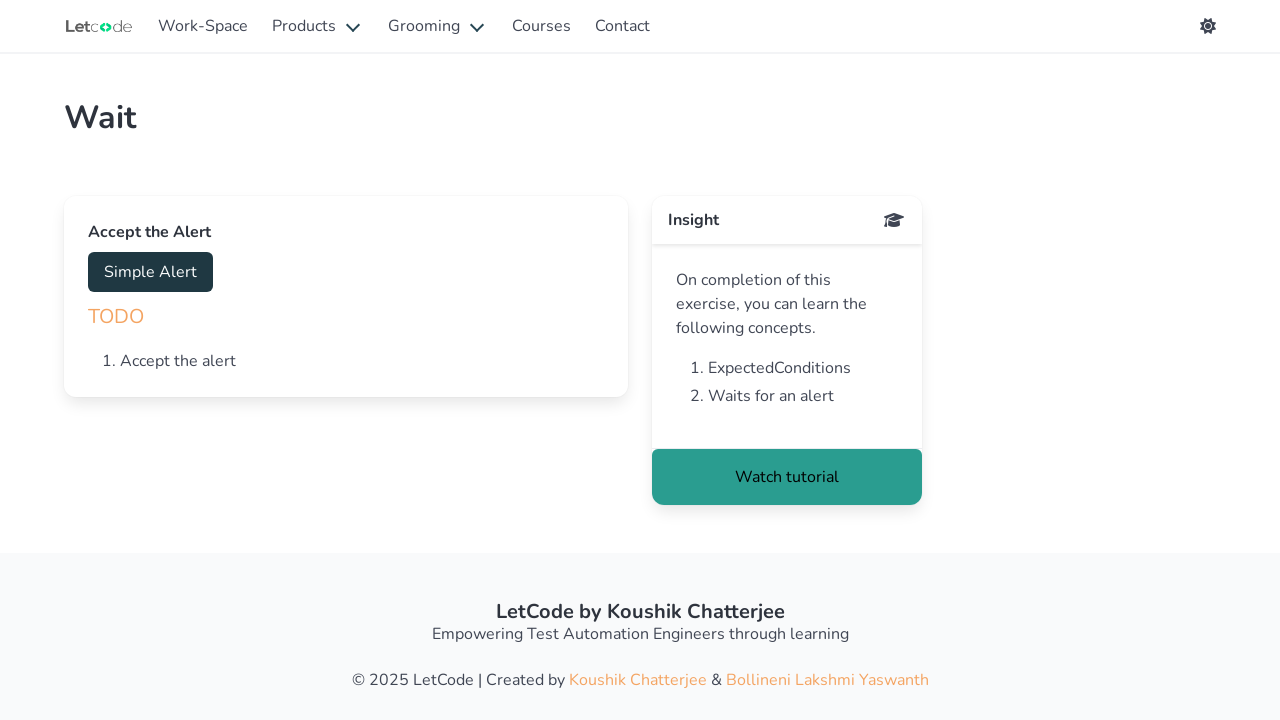

Clicked the accept button to trigger the alert at (150, 272) on #accept
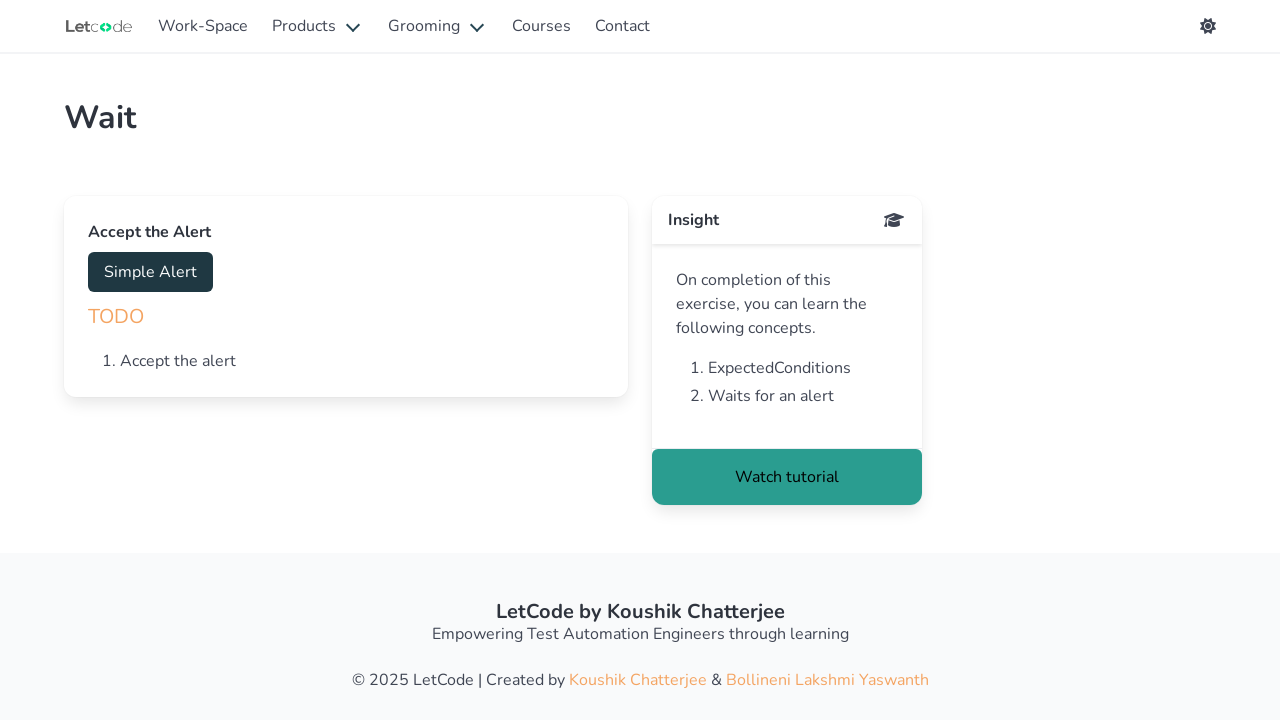

Waited 1000ms for dialog to be processed
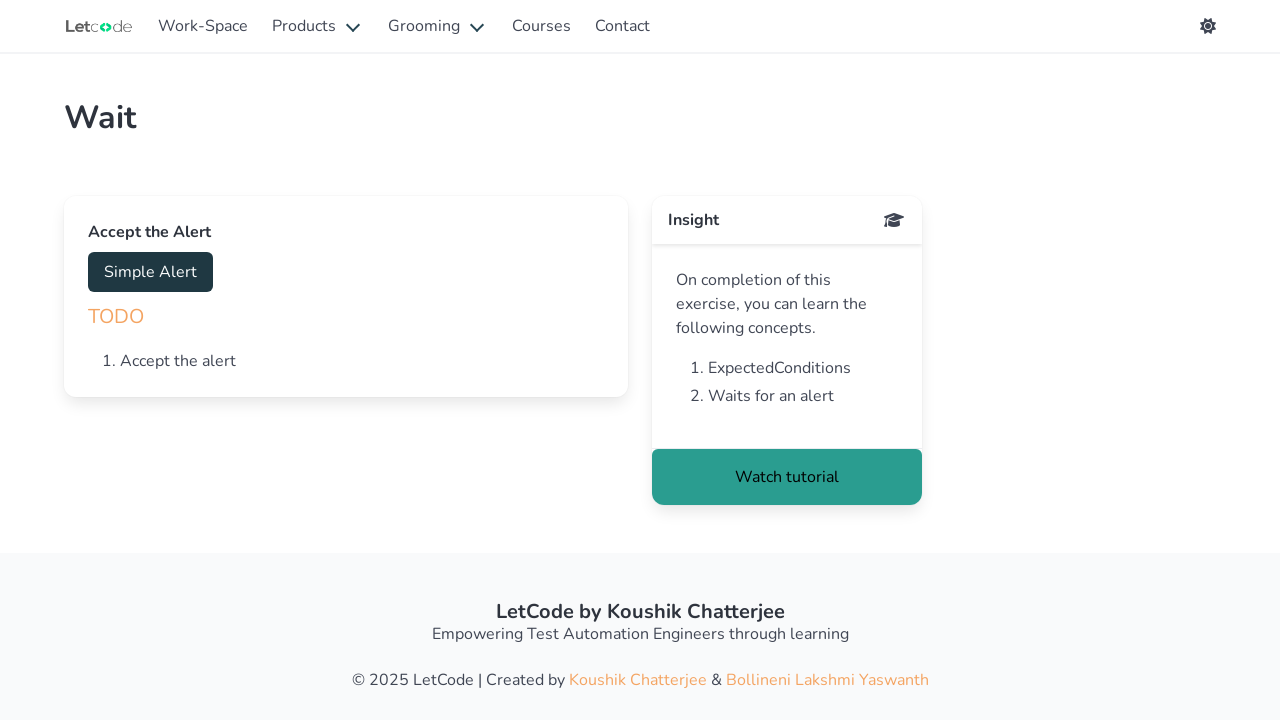

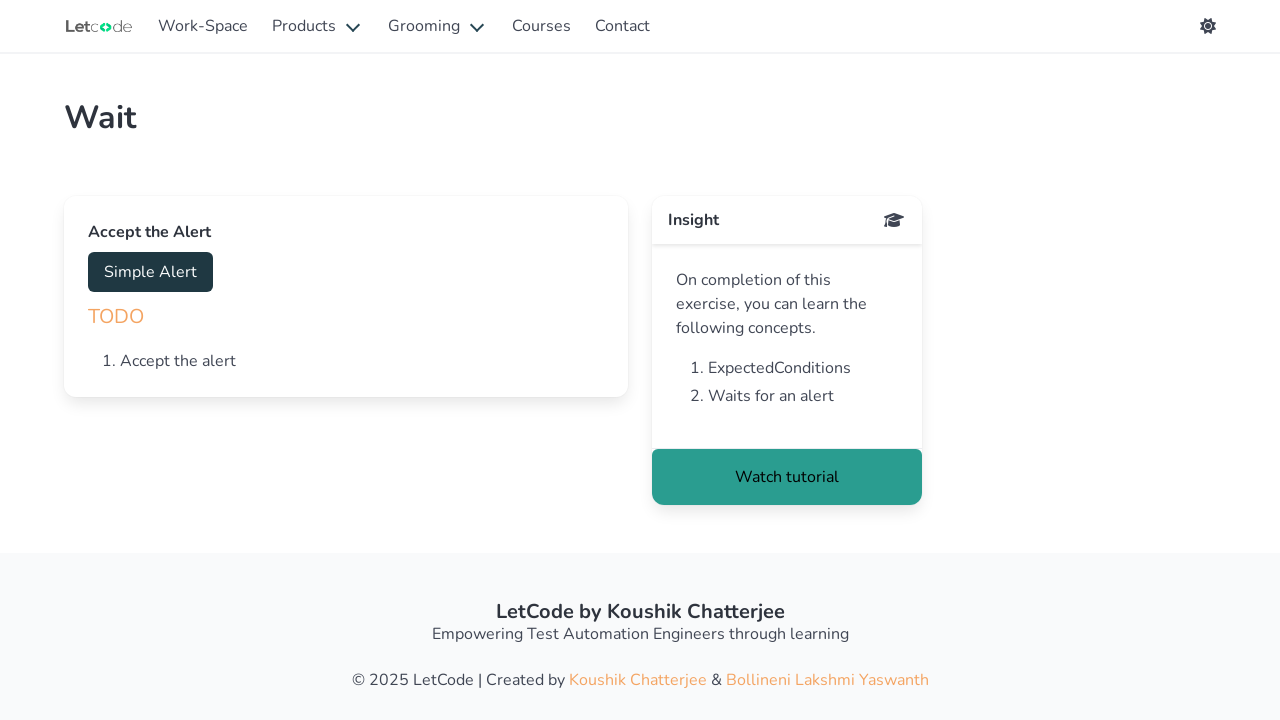